Tests that the currently applied filter is highlighted

Starting URL: https://demo.playwright.dev/todomvc

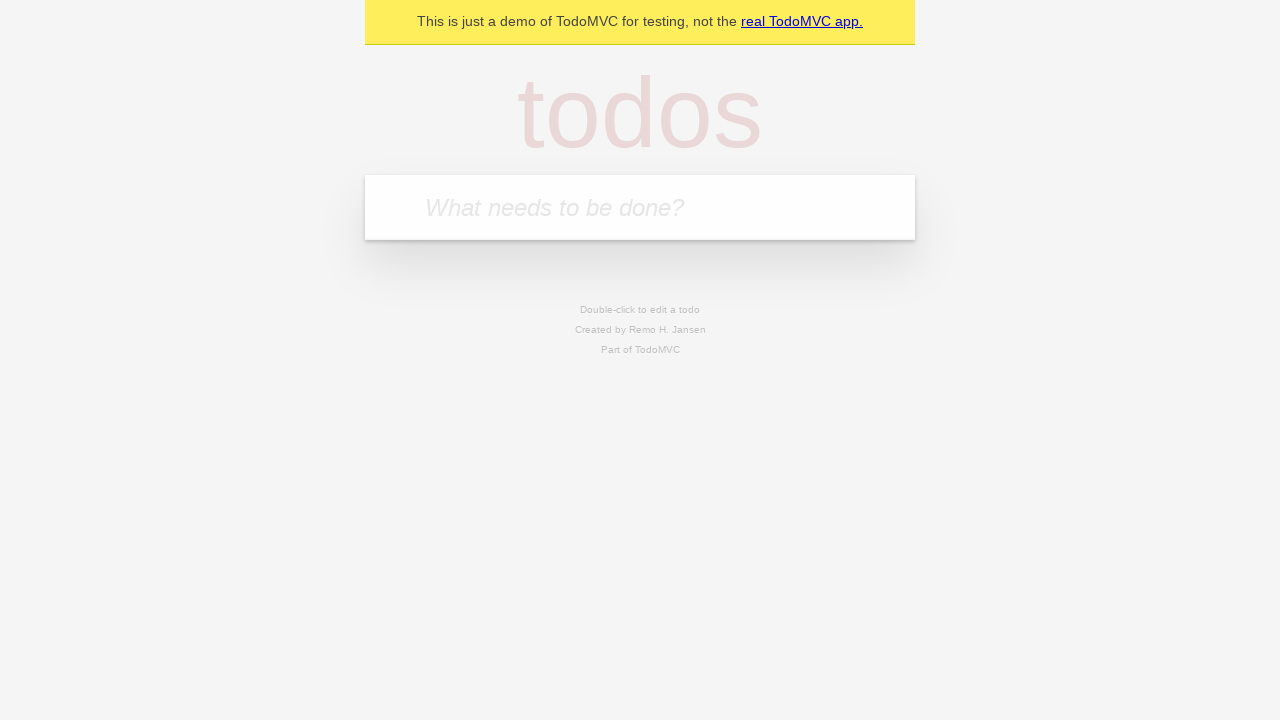

Filled todo input with 'buy some cheese' on internal:attr=[placeholder="What needs to be done?"i]
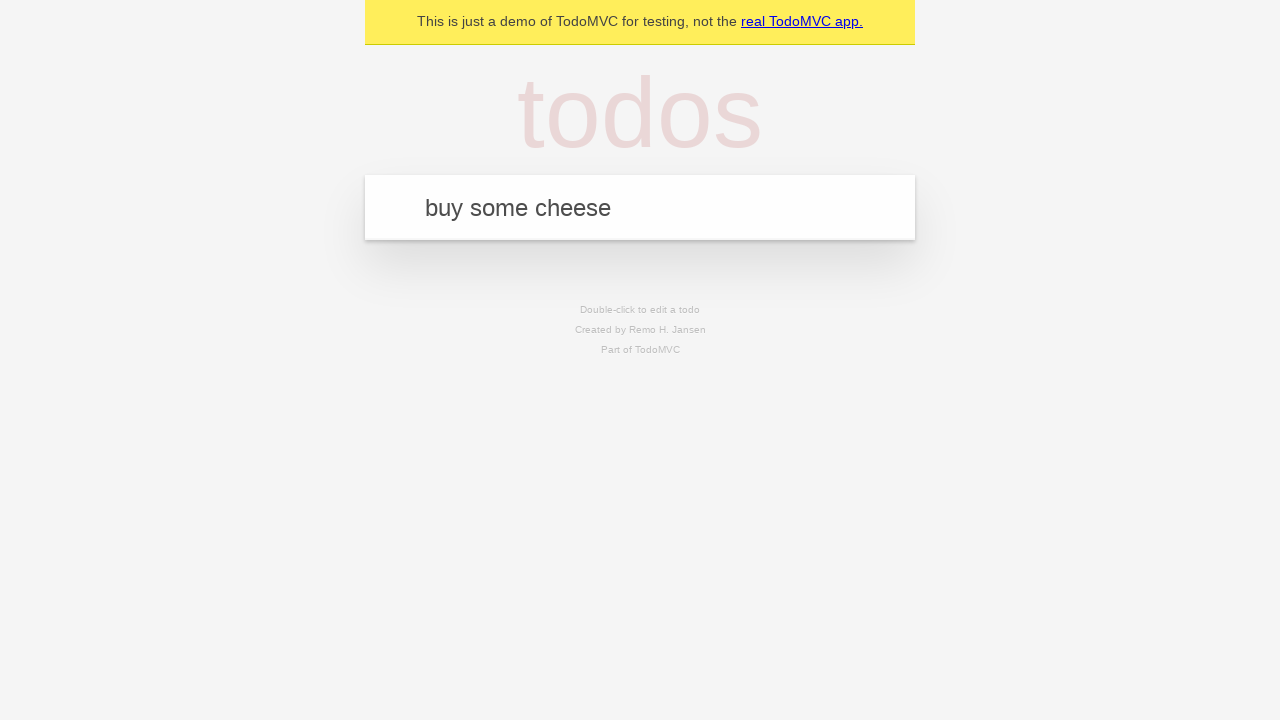

Pressed Enter to add first todo on internal:attr=[placeholder="What needs to be done?"i]
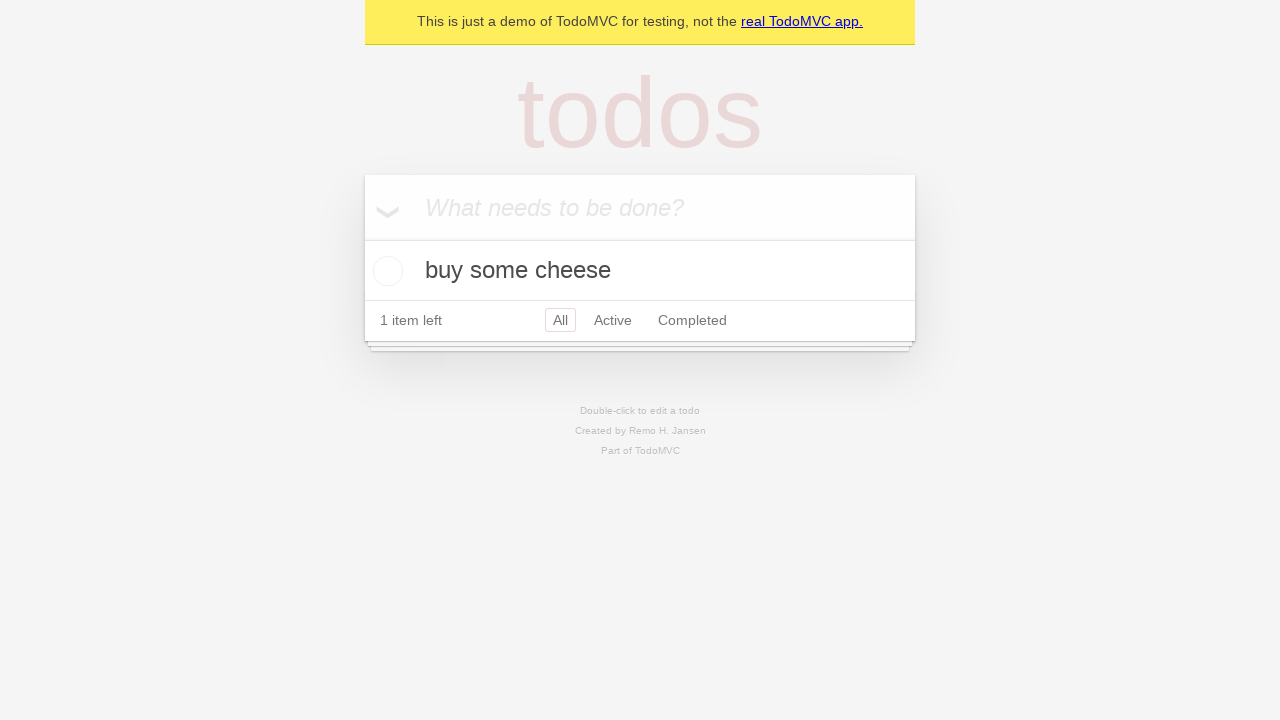

Filled todo input with 'feed the cat' on internal:attr=[placeholder="What needs to be done?"i]
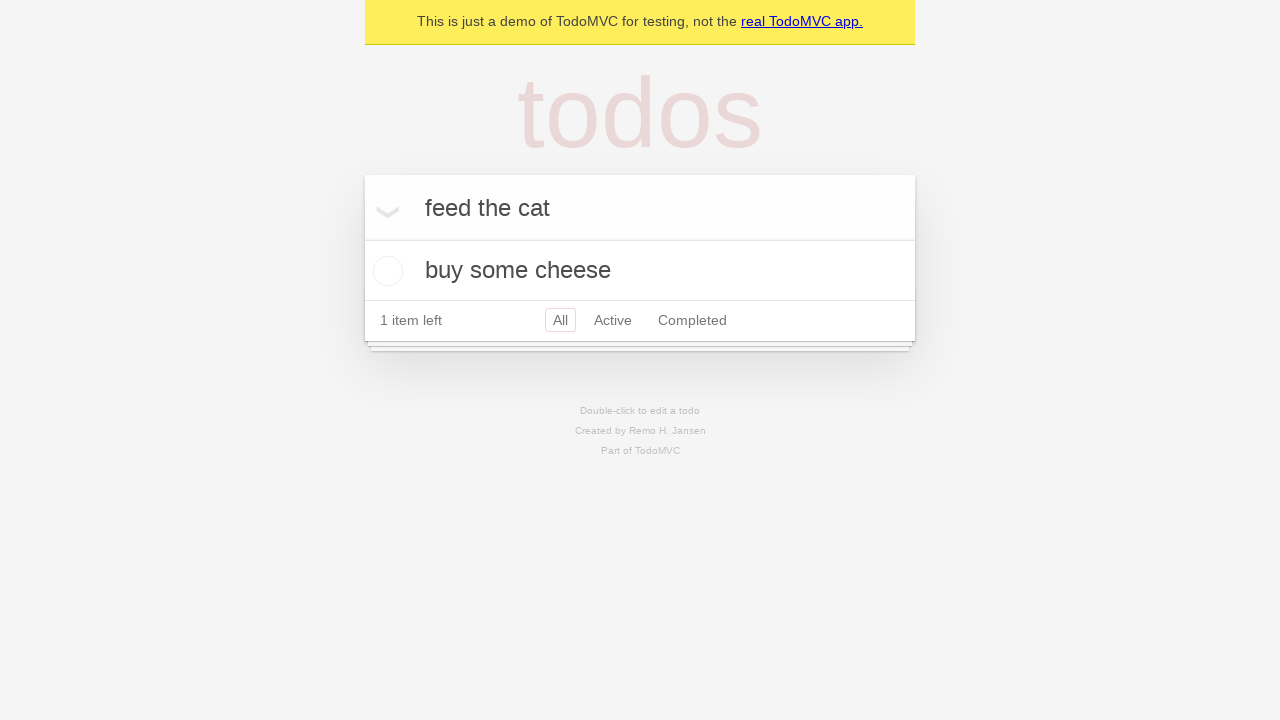

Pressed Enter to add second todo on internal:attr=[placeholder="What needs to be done?"i]
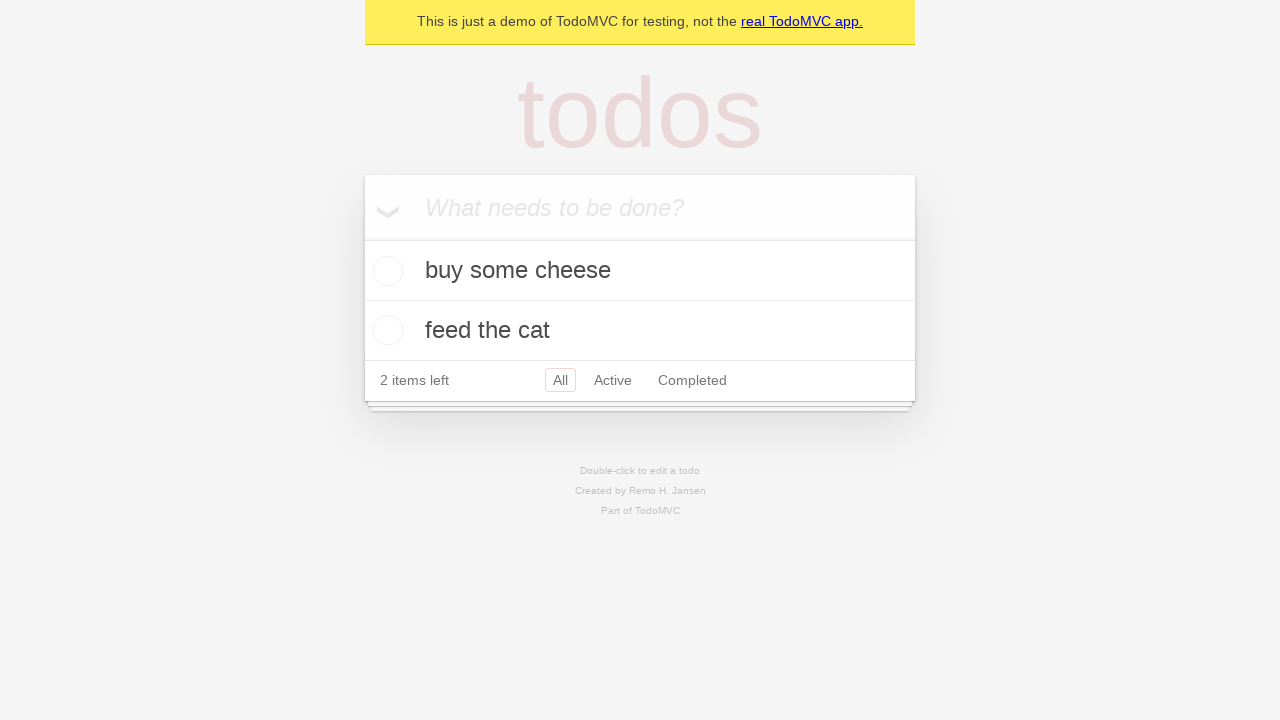

Filled todo input with 'book a doctors appointment' on internal:attr=[placeholder="What needs to be done?"i]
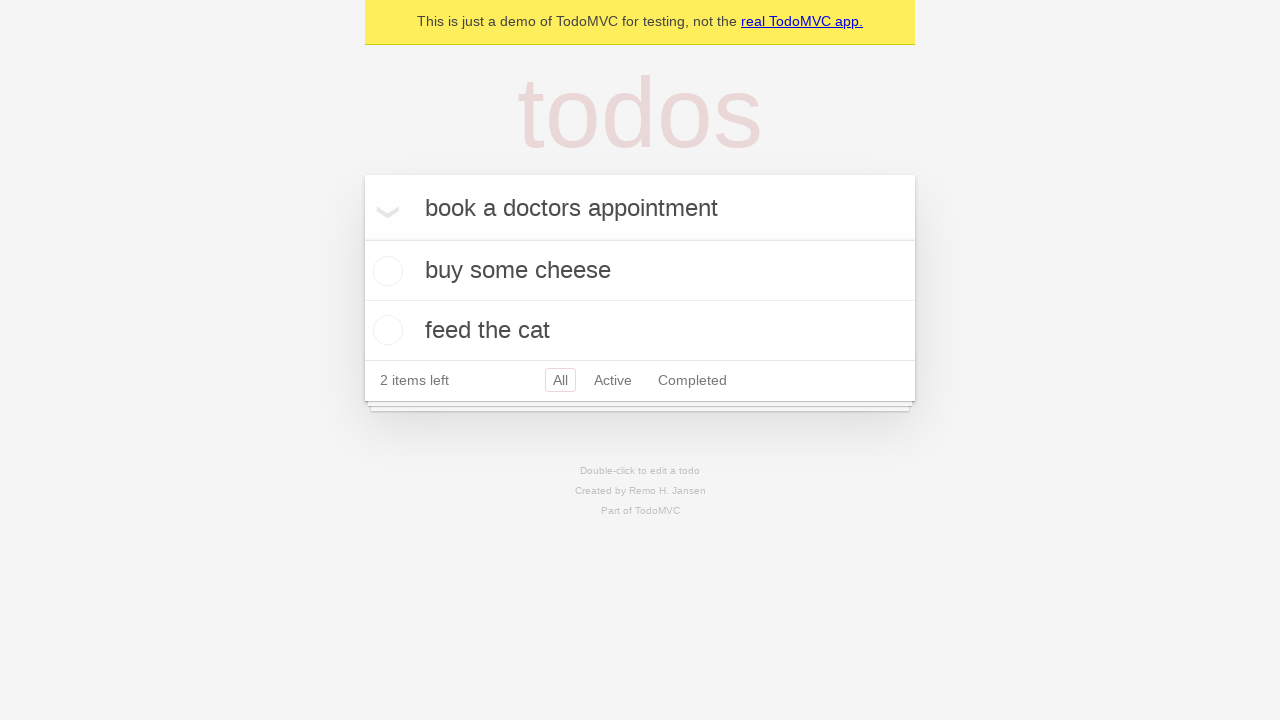

Pressed Enter to add third todo on internal:attr=[placeholder="What needs to be done?"i]
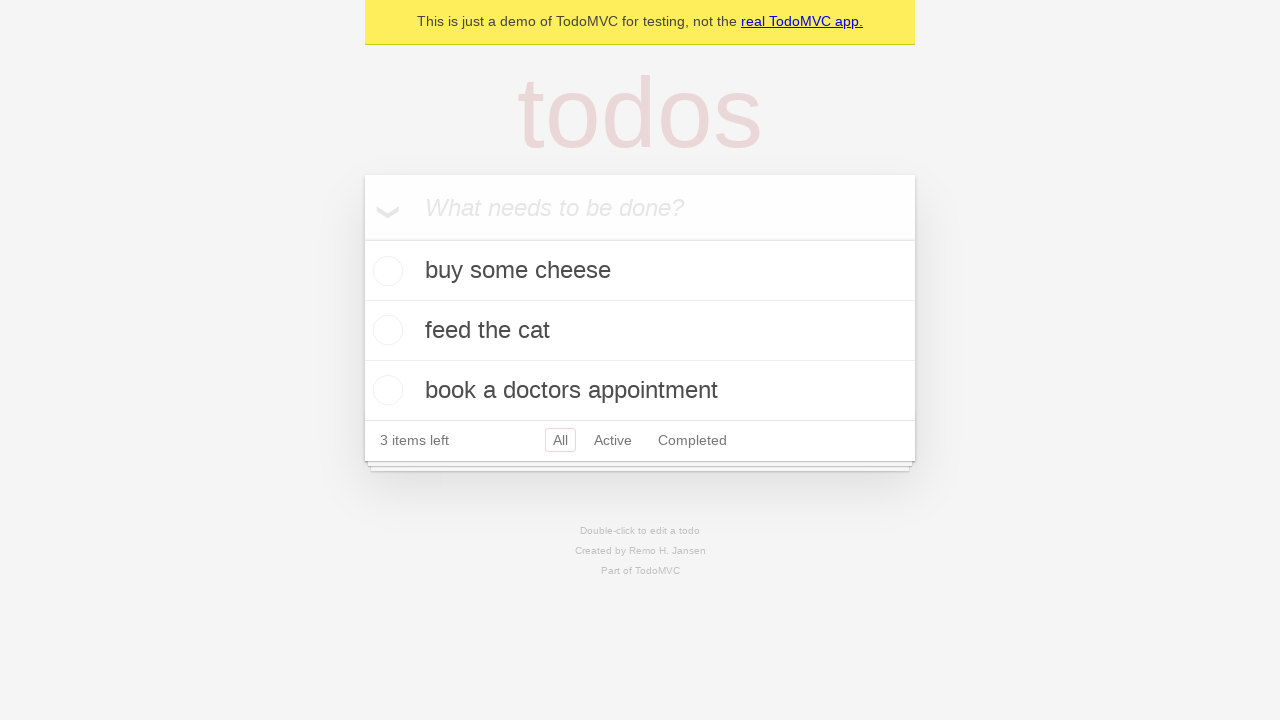

Waited for all three todos to appear
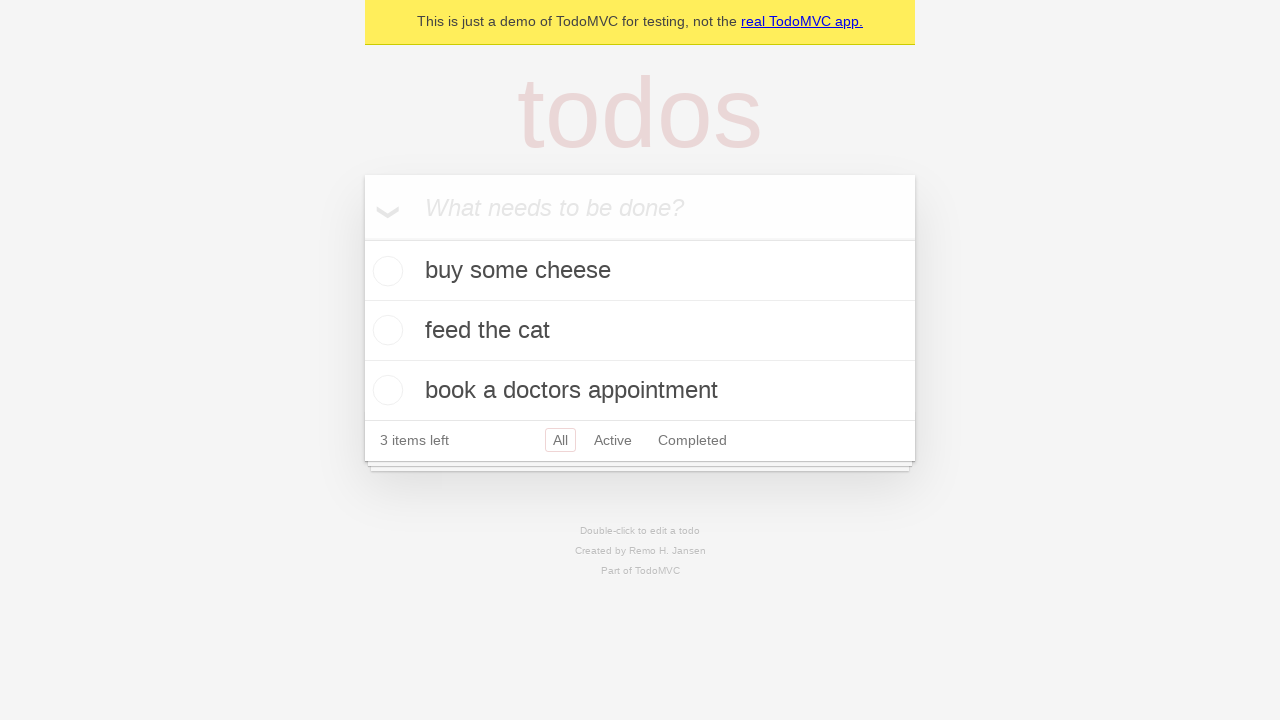

Clicked Active filter at (613, 440) on internal:role=link[name="Active"i]
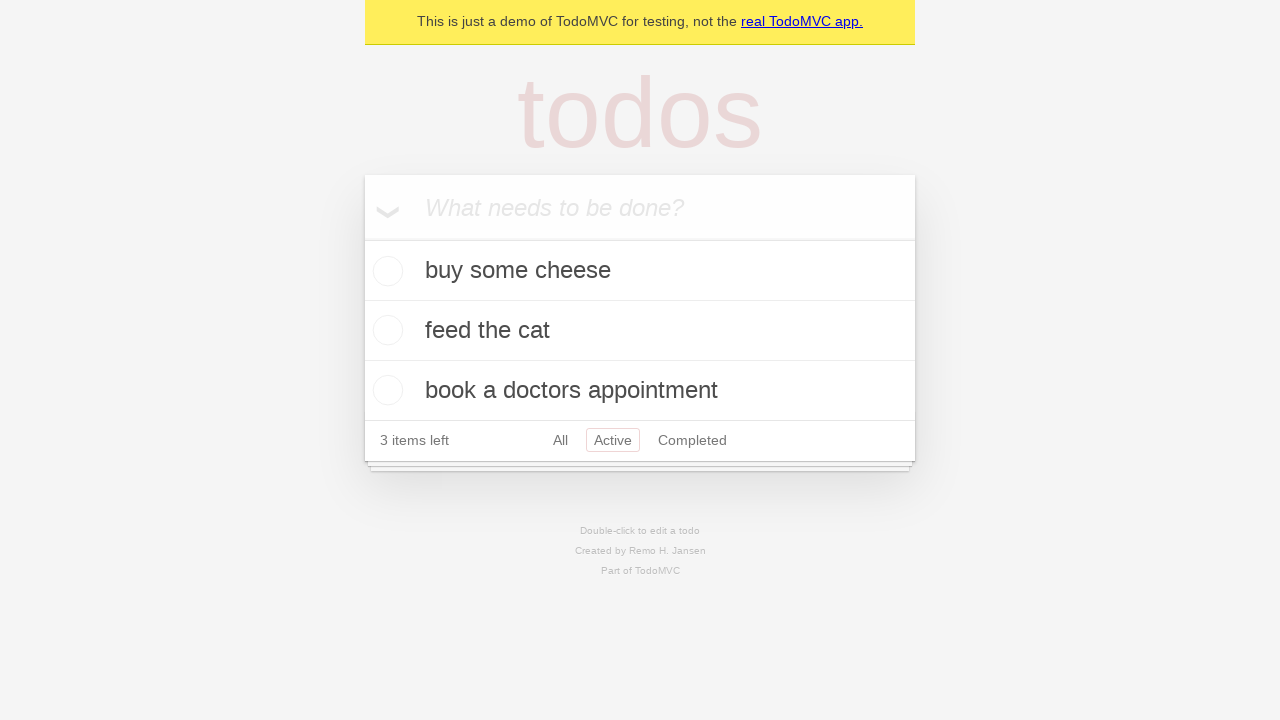

Clicked Completed filter and verified it is highlighted at (692, 440) on internal:role=link[name="Completed"i]
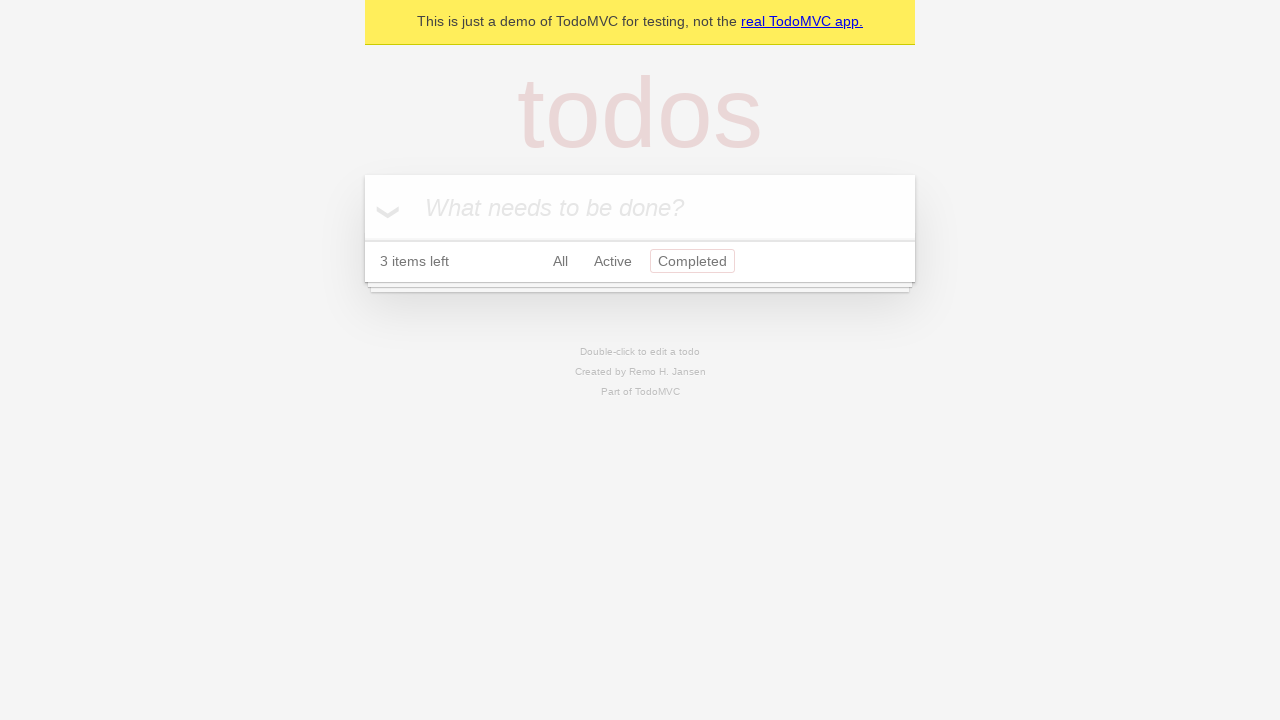

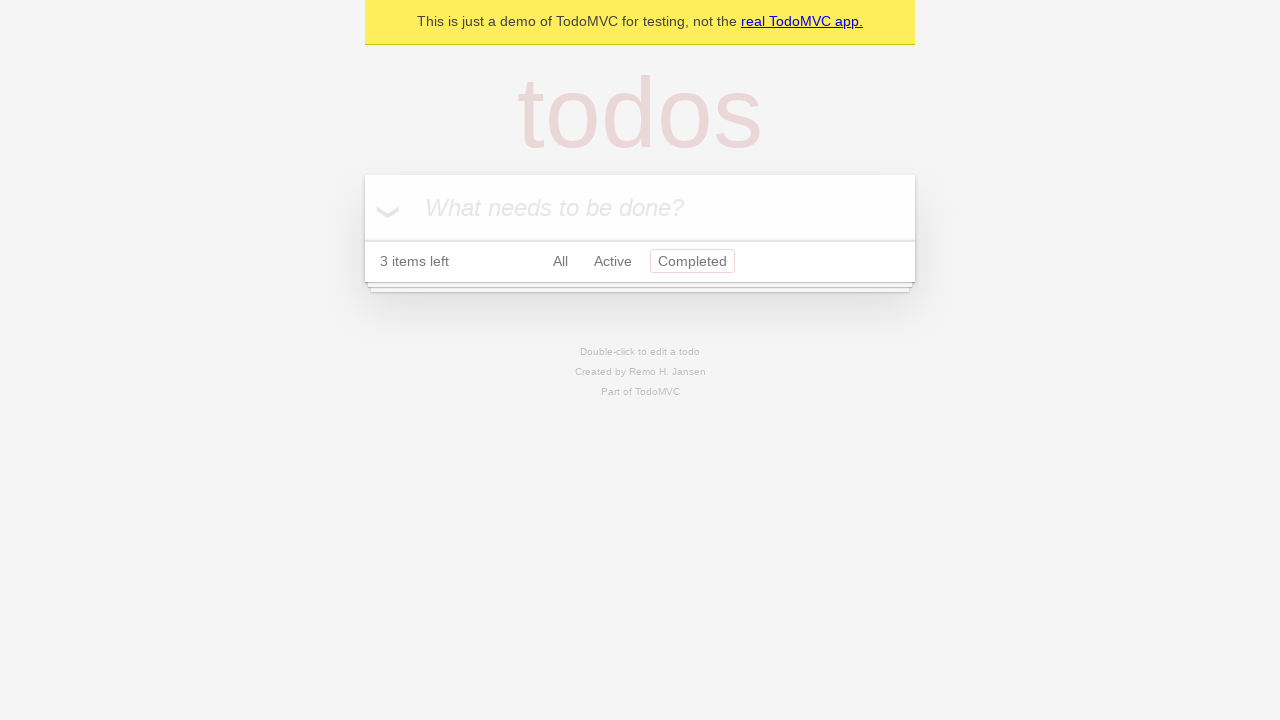